Tests dynamic content loading by clicking a button and waiting for text to change from initial state to "QTP"

Starting URL: https://seleniumpractise.blogspot.com/2016/08/how-to-use-explicit-wait-in-selenium.html

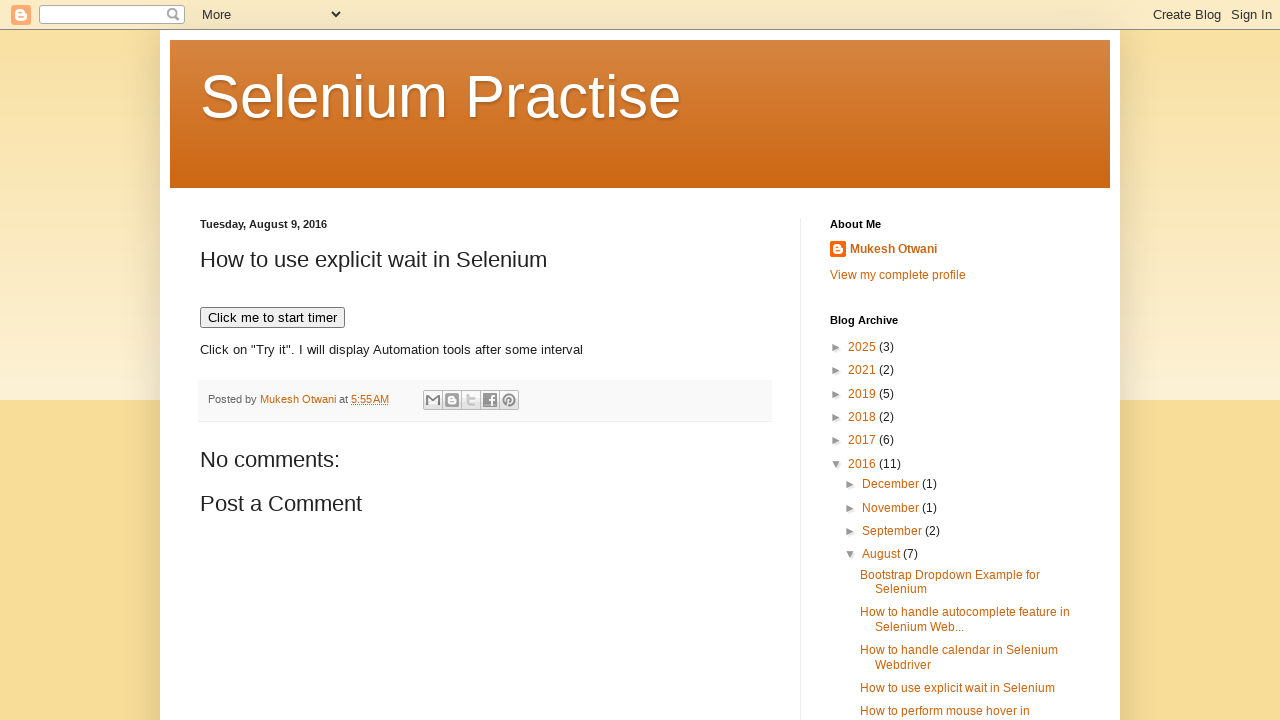

Navigated to the explicit wait practice page
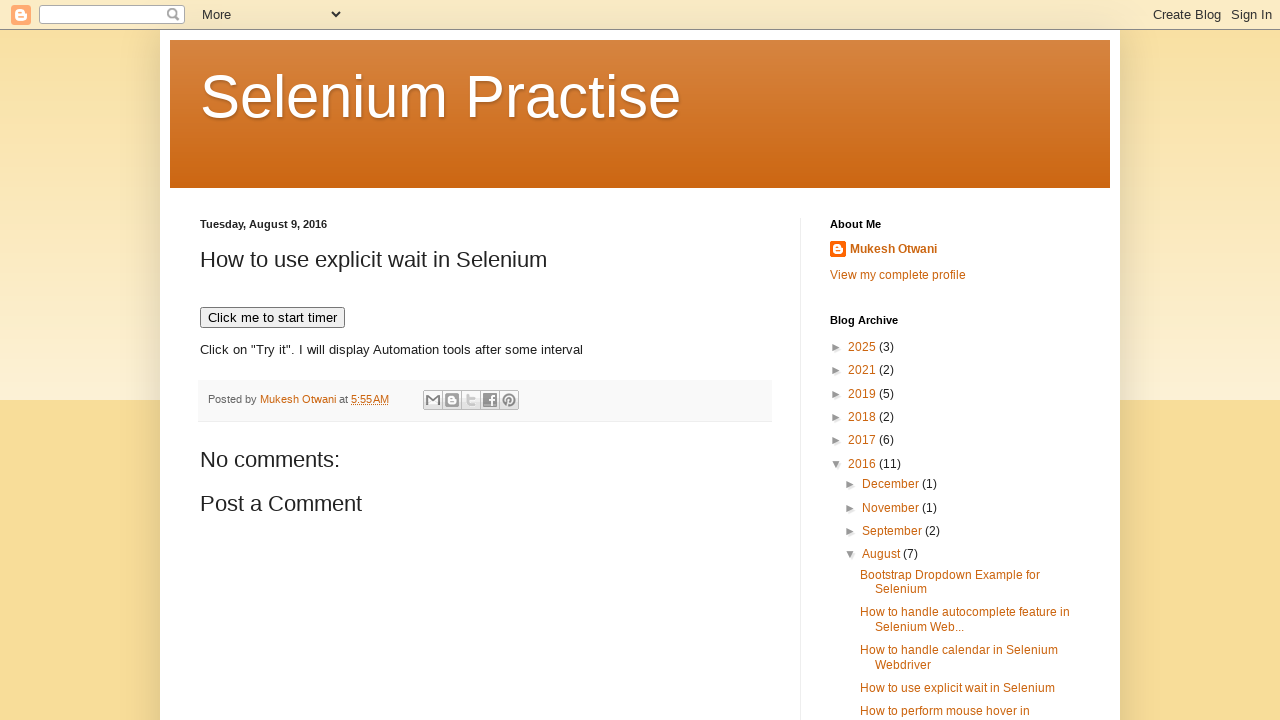

Clicked button to trigger dynamic content loading at (272, 318) on button
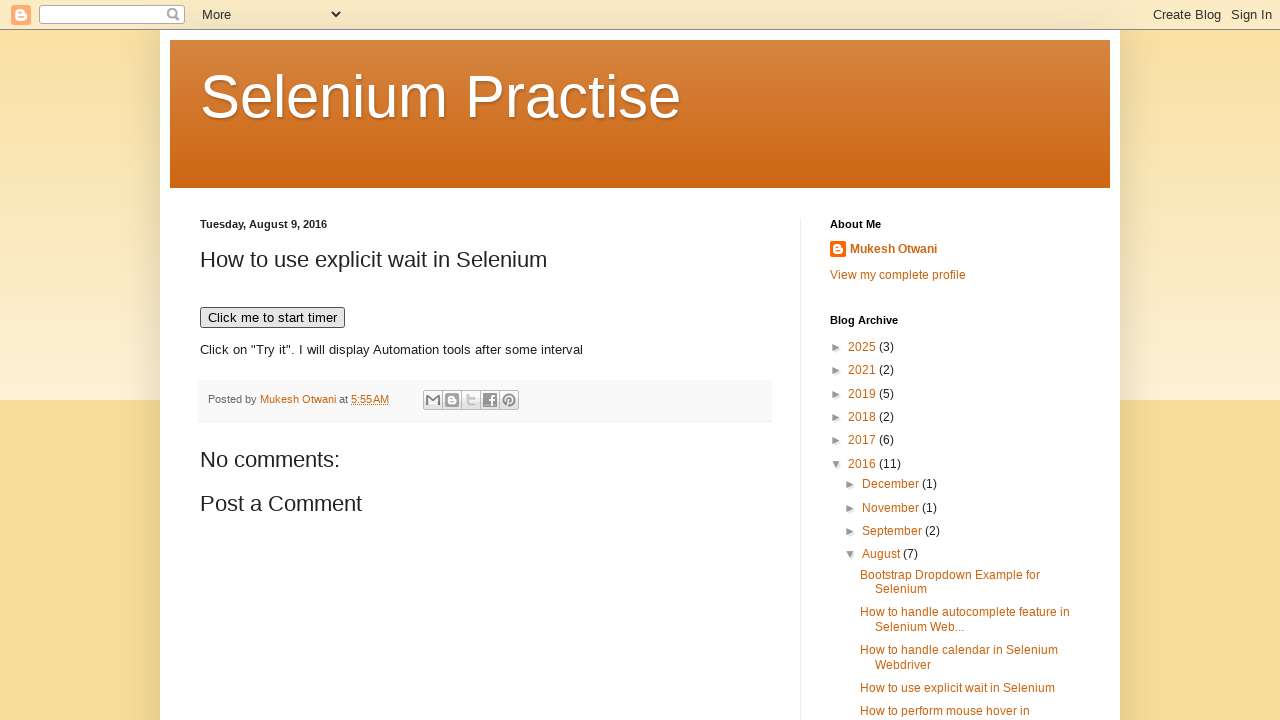

Waited for dynamic text to change to 'QTP'
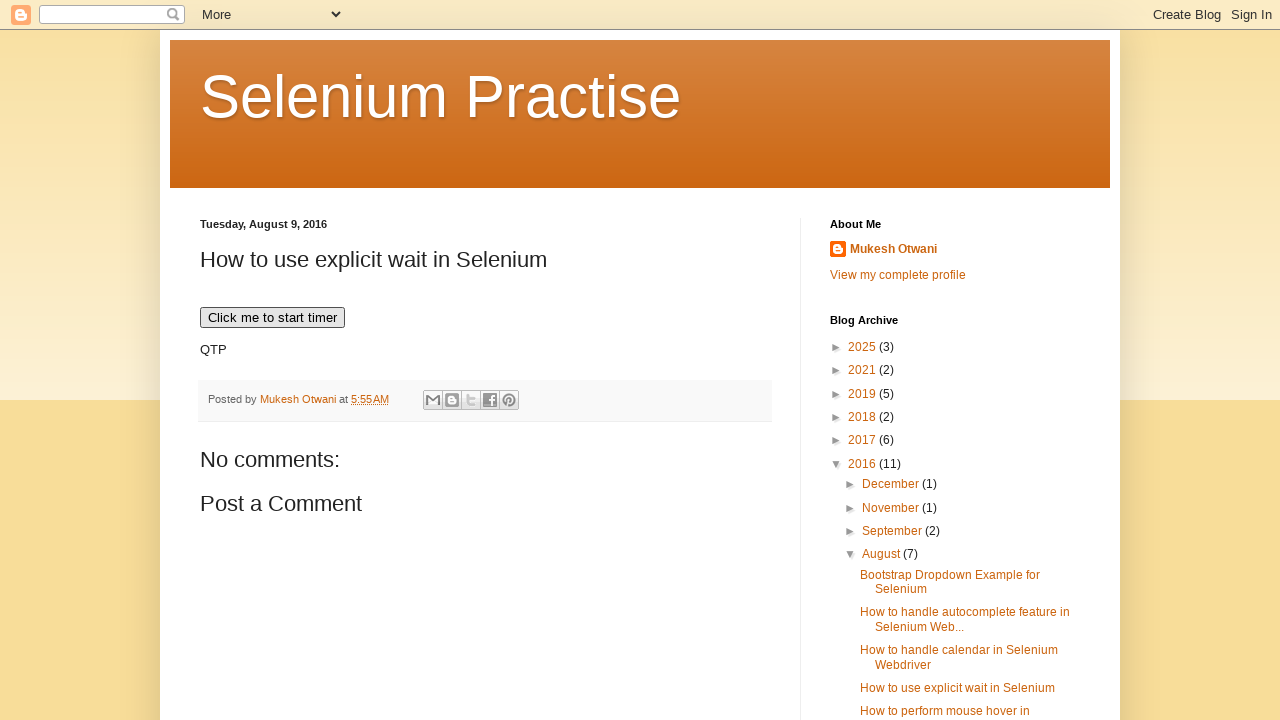

Retrieved demo text content: QTP
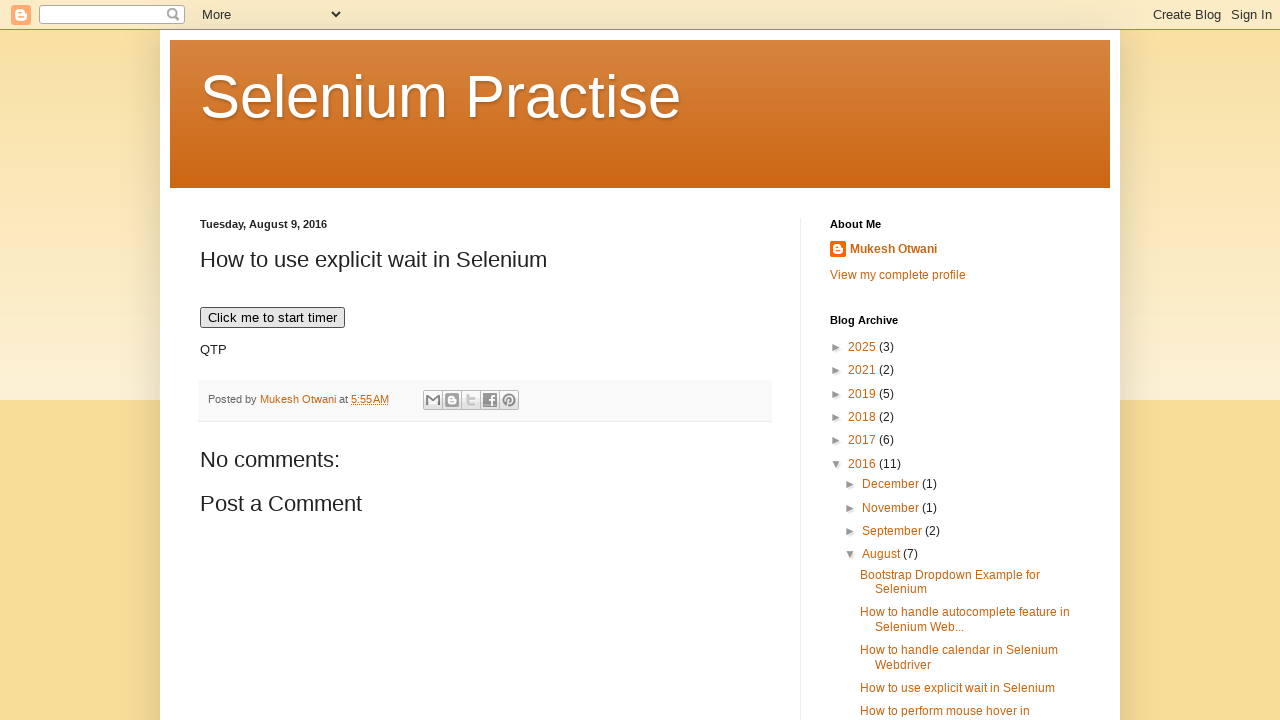

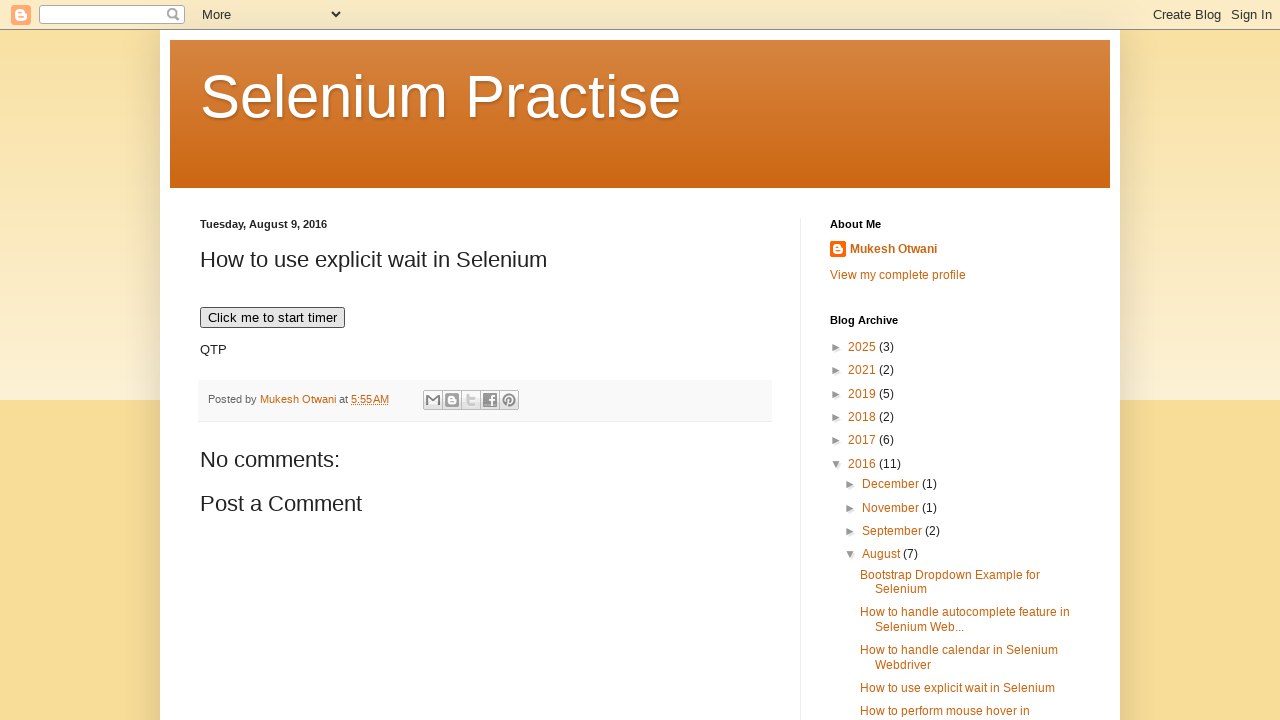